Tests iframe handling by navigating to a W3Schools tryit page, switching to an iframe to click a button inside it, then switching back to the main content to click a navigation link.

Starting URL: https://www.w3schools.com/js/tryit.asp?filename=tryjs_myfirst

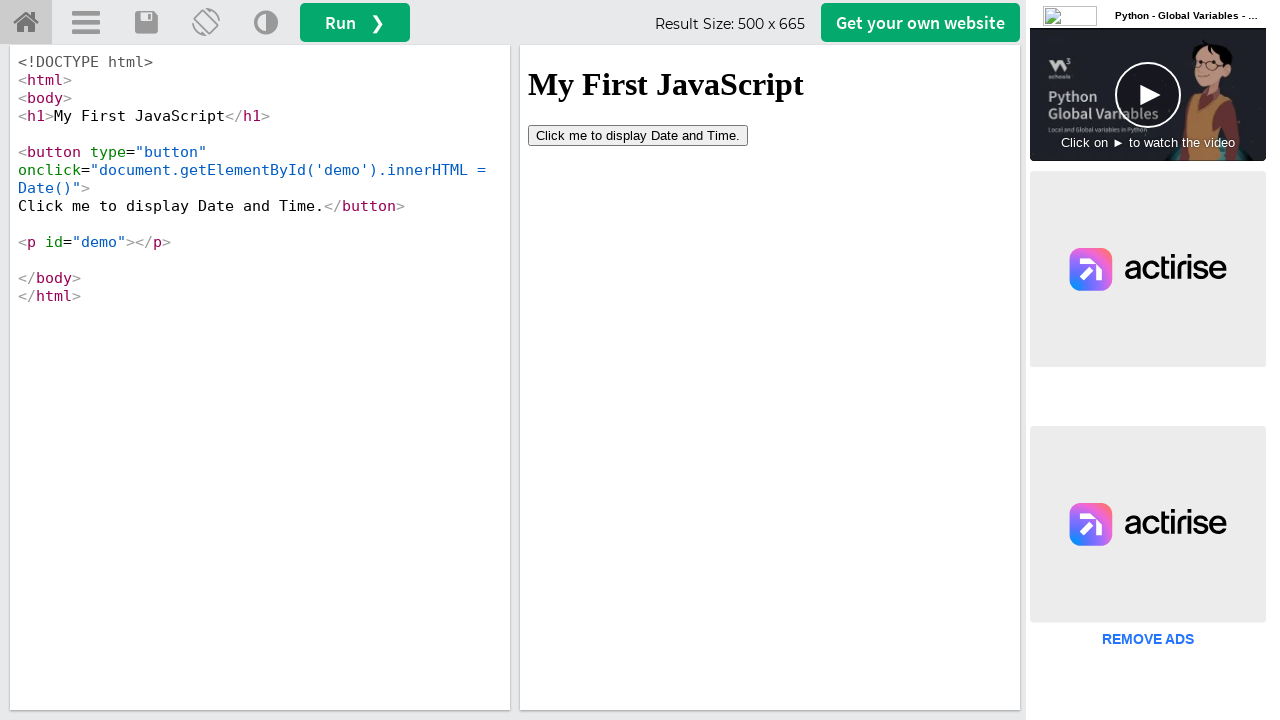

Waited for iframe#iframeResult to load
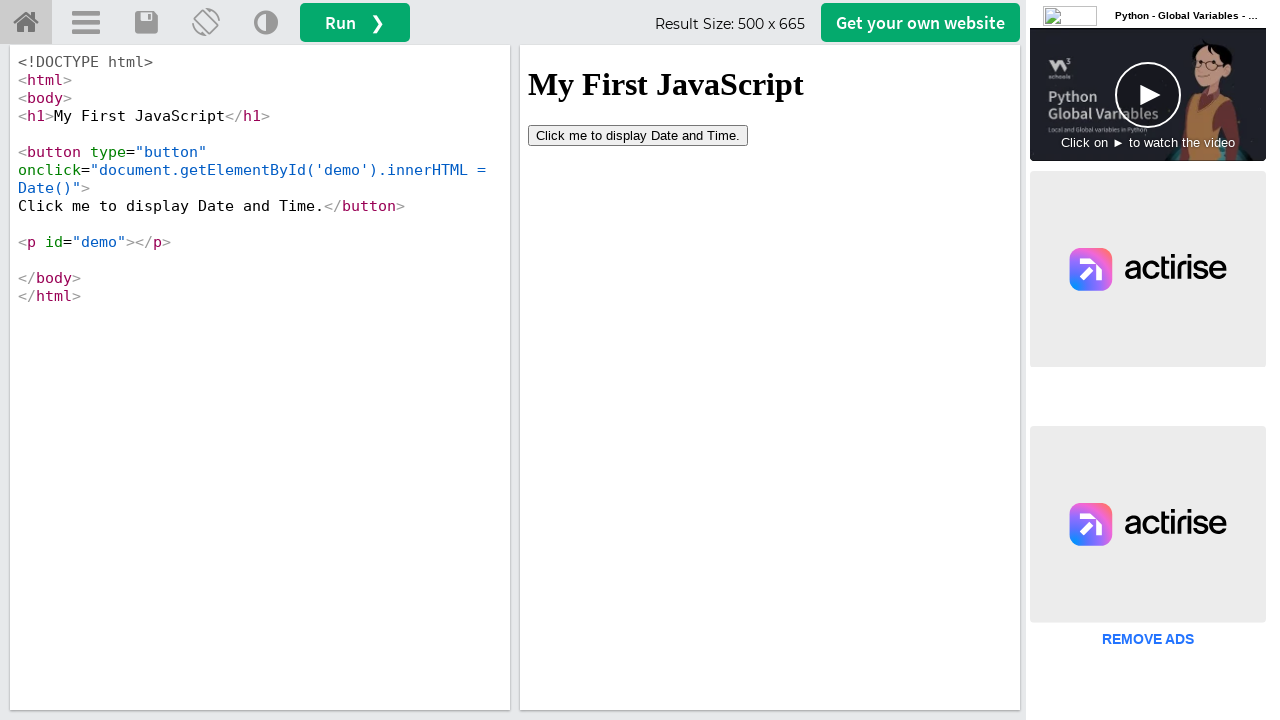

Located iframe#iframeResult element
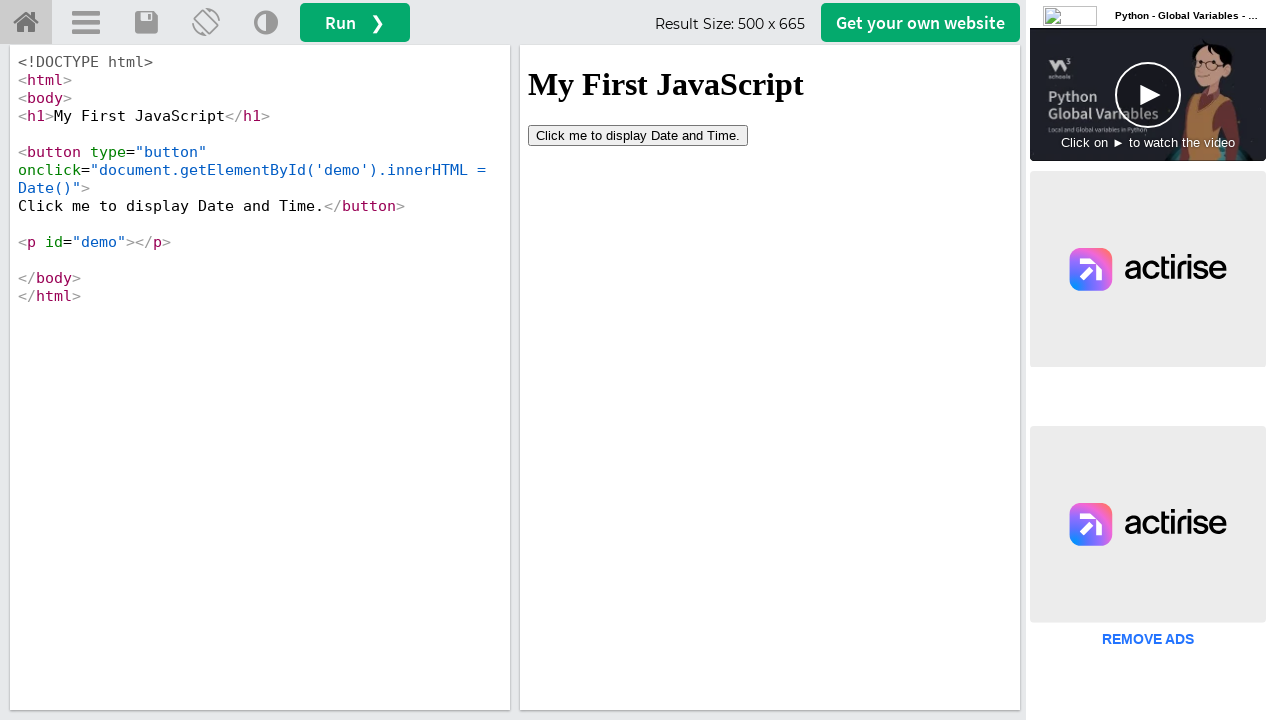

Clicked 'Click me' button inside the iframe at (638, 135) on #iframeResult >> internal:control=enter-frame >> xpath=//button[contains(text(),
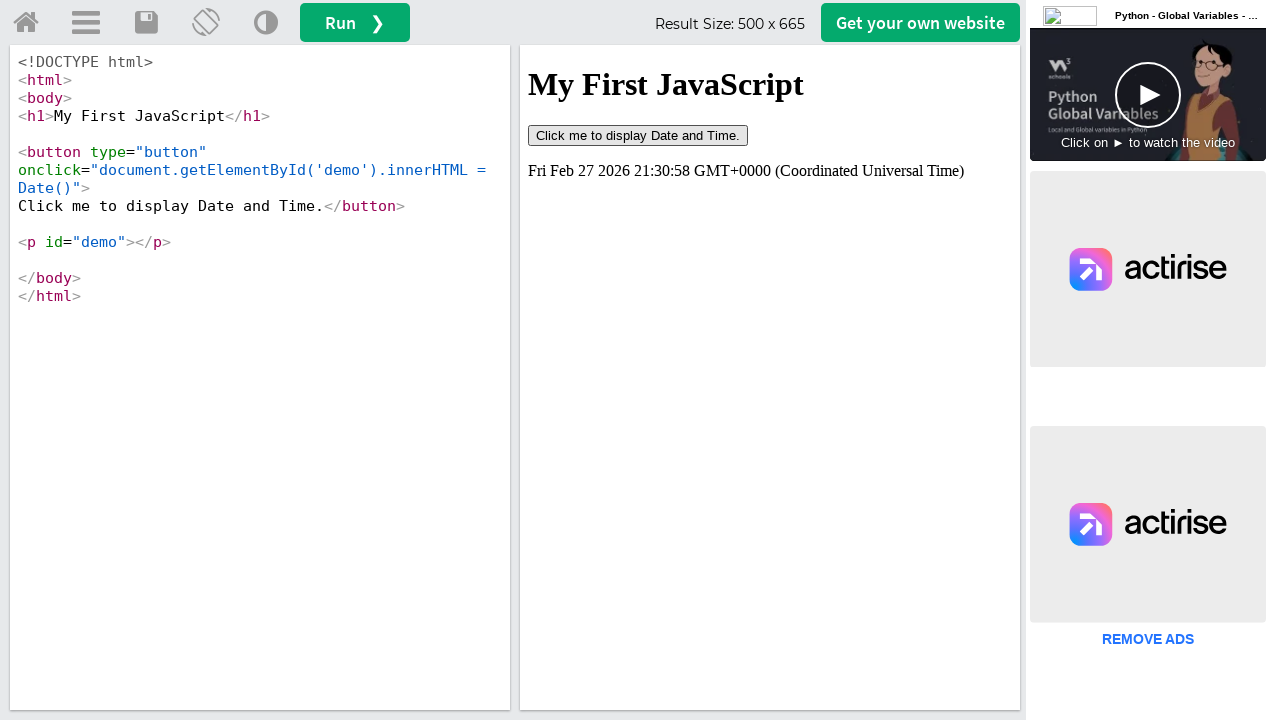

Clicked navigation link (a#tryhome) in main content at (26, 23) on a#tryhome
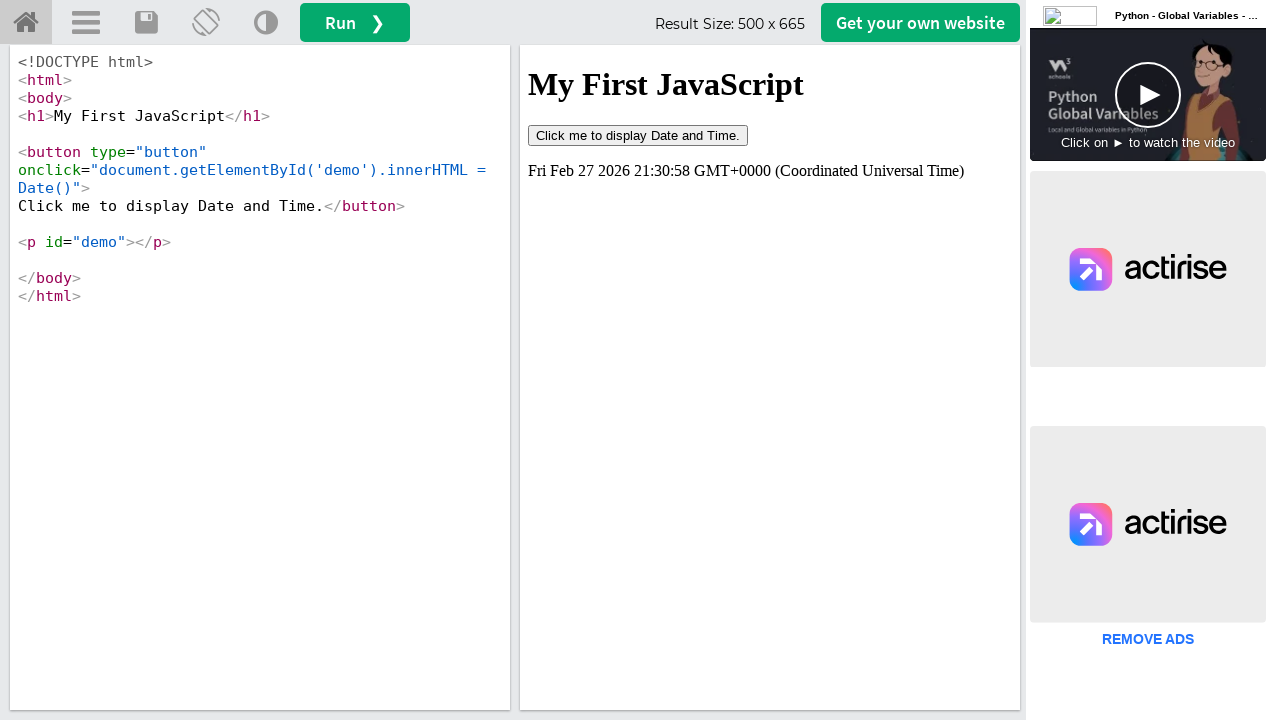

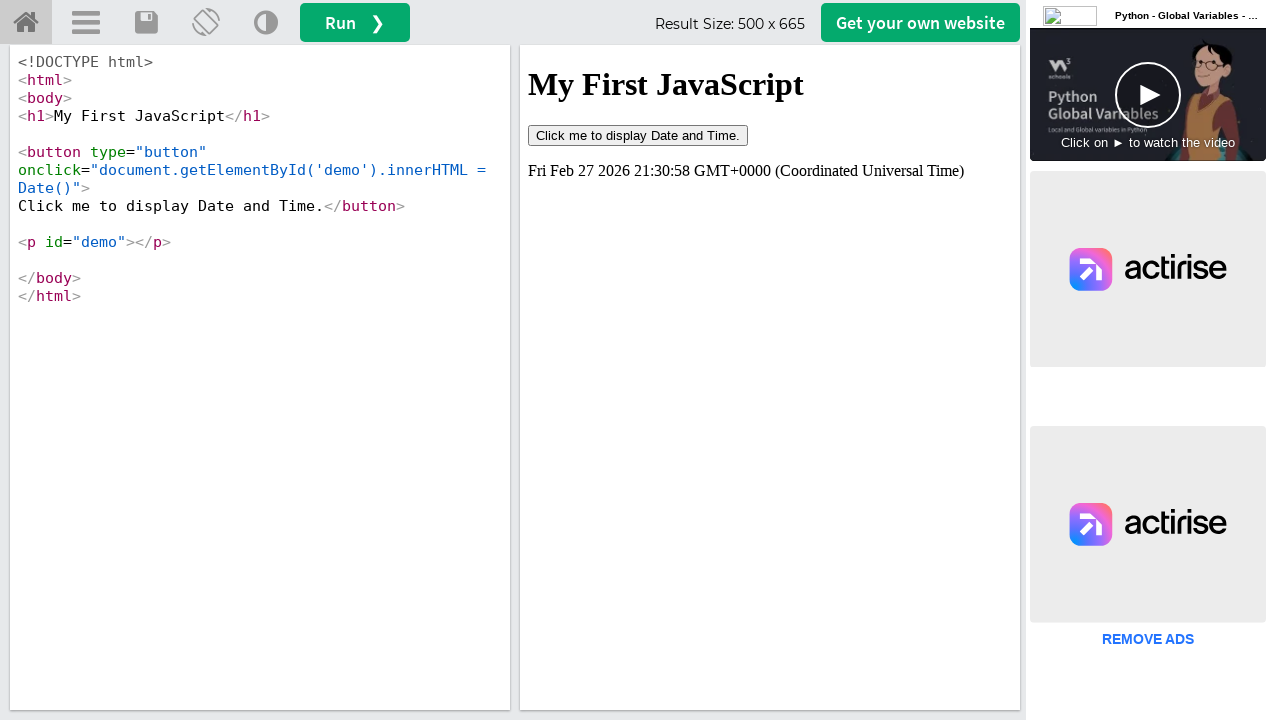